Interacts with a canvas-based slot machine game by clicking at various positions within an iframe, simulating gameplay interactions like spinning and selecting options.

Starting URL: https://play.gotslotscasino.zynga.com/

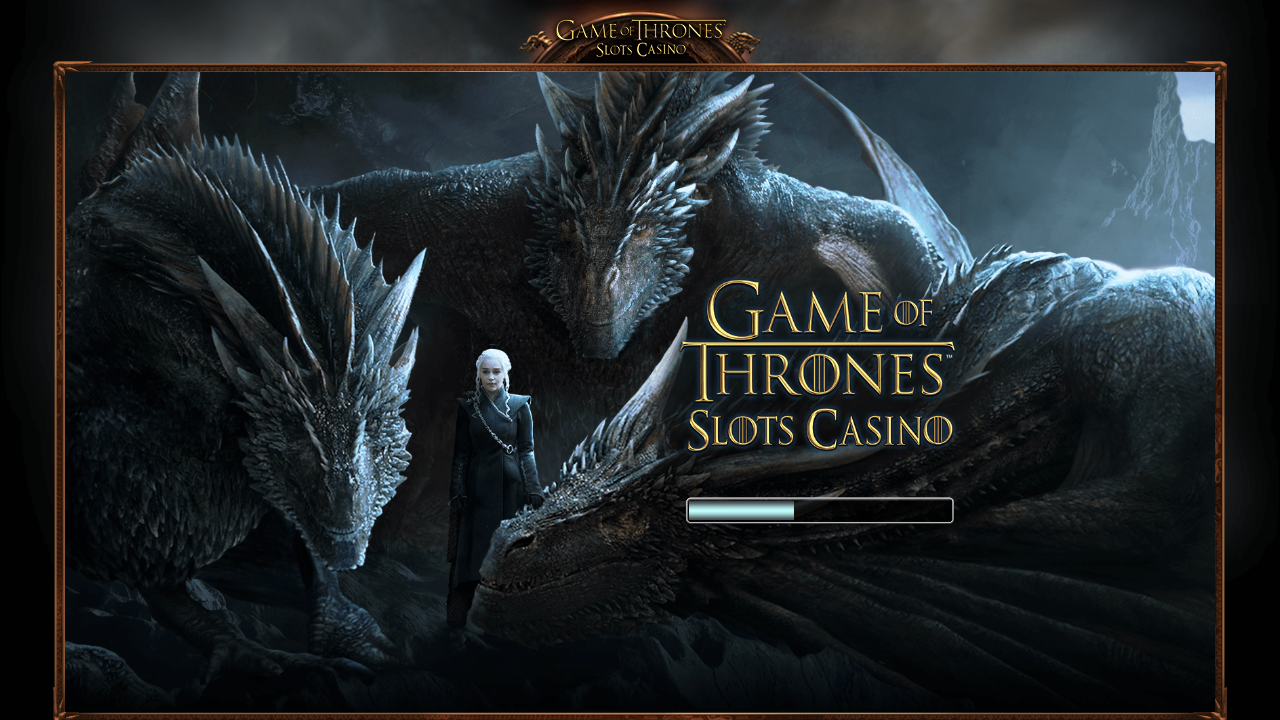

Located game container iframe
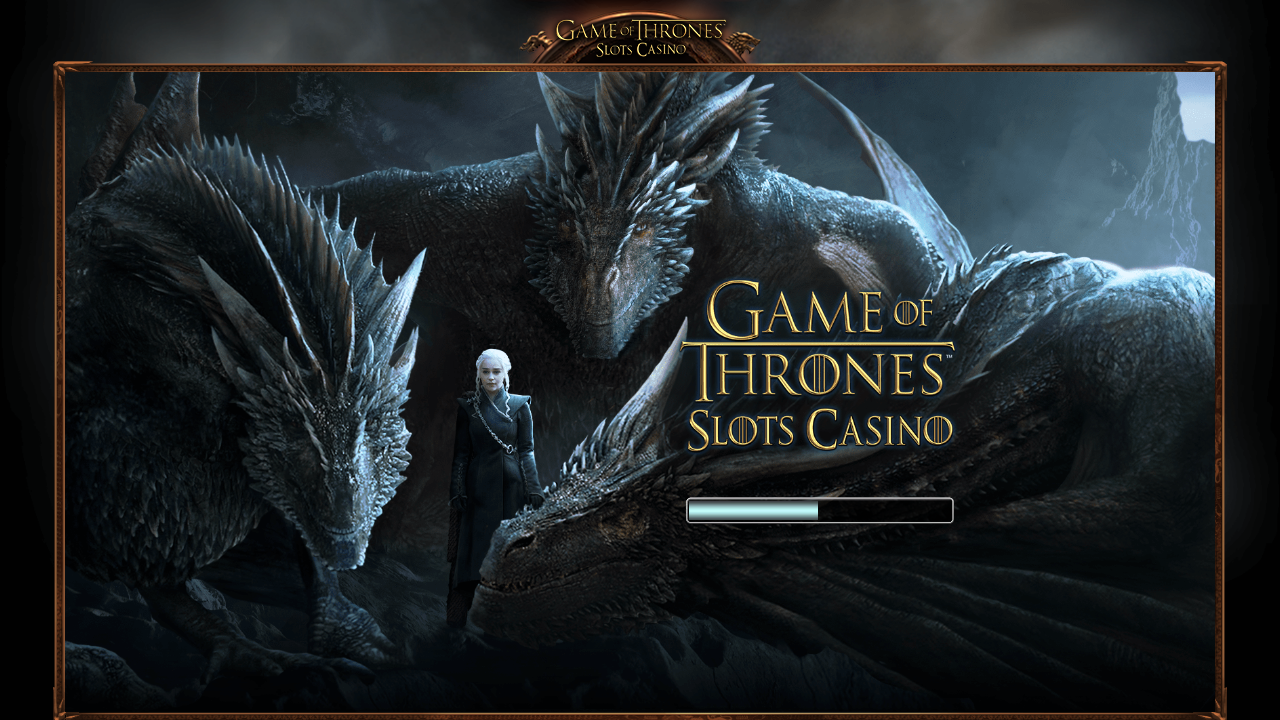

Clicked canvas at position (596, 270) at (661, 342) on iframe[name="game_container"] >> internal:control=enter-frame >> canvas
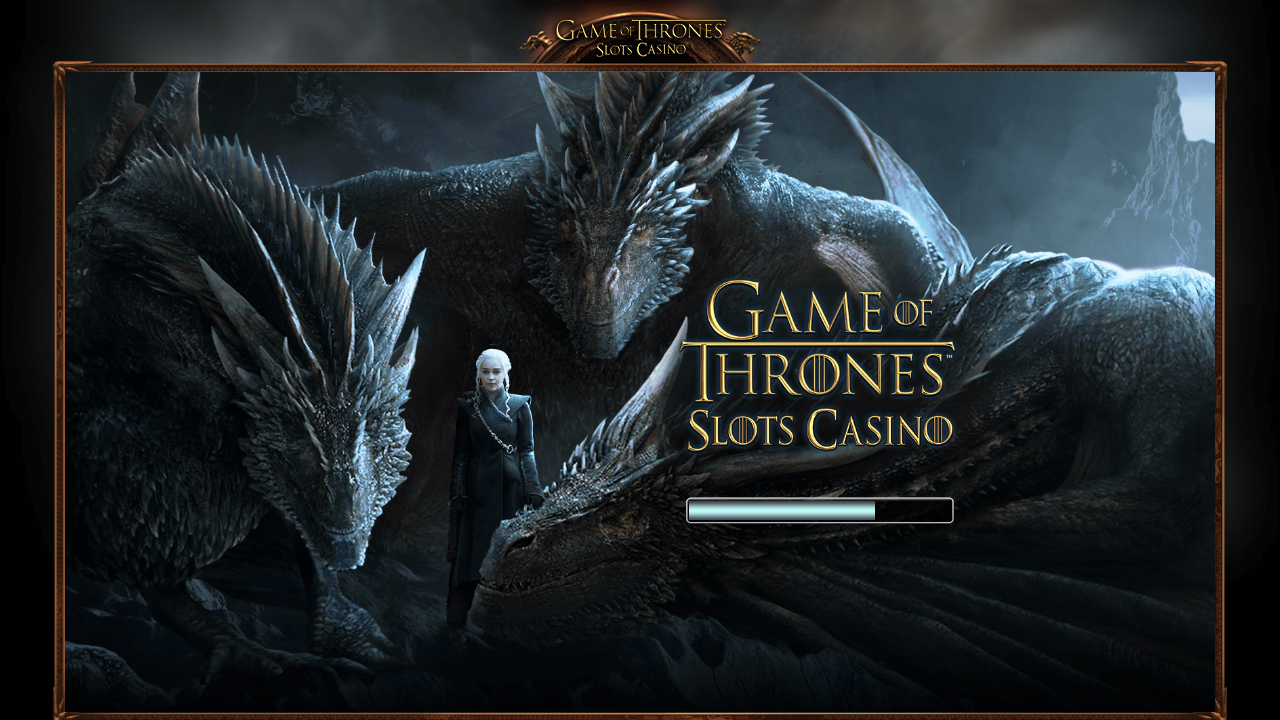

Clicked canvas at position (623, 207) at (688, 279) on iframe[name="game_container"] >> internal:control=enter-frame >> canvas
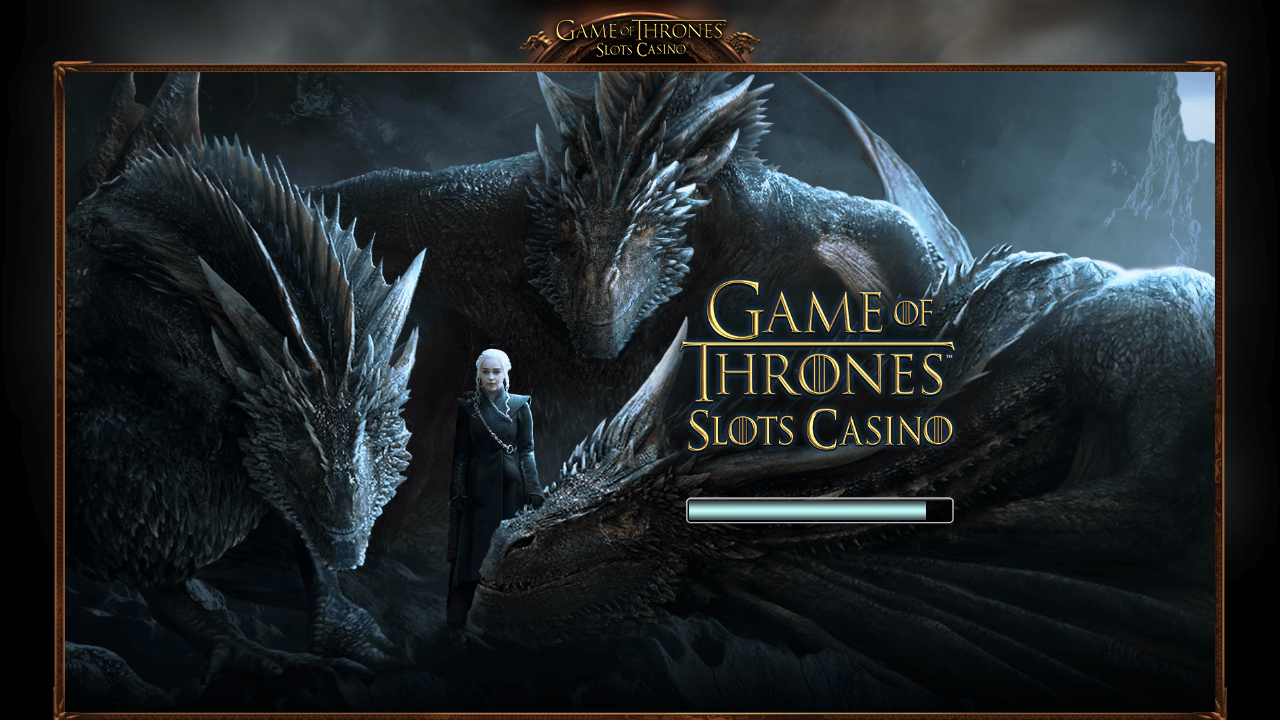

Pressed NumLock key on iframe[name="game_container"] >> internal:control=enter-frame >> body
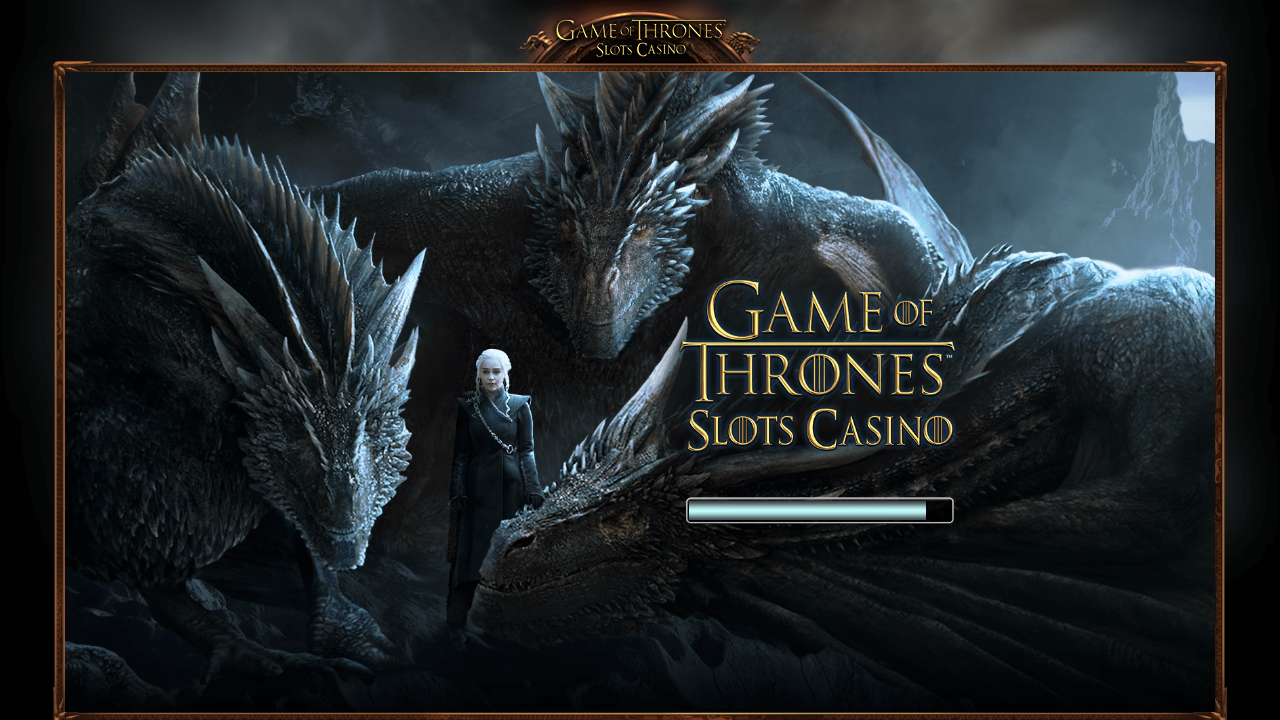

Pressed Enter key on iframe[name="game_container"] >> internal:control=enter-frame >> body
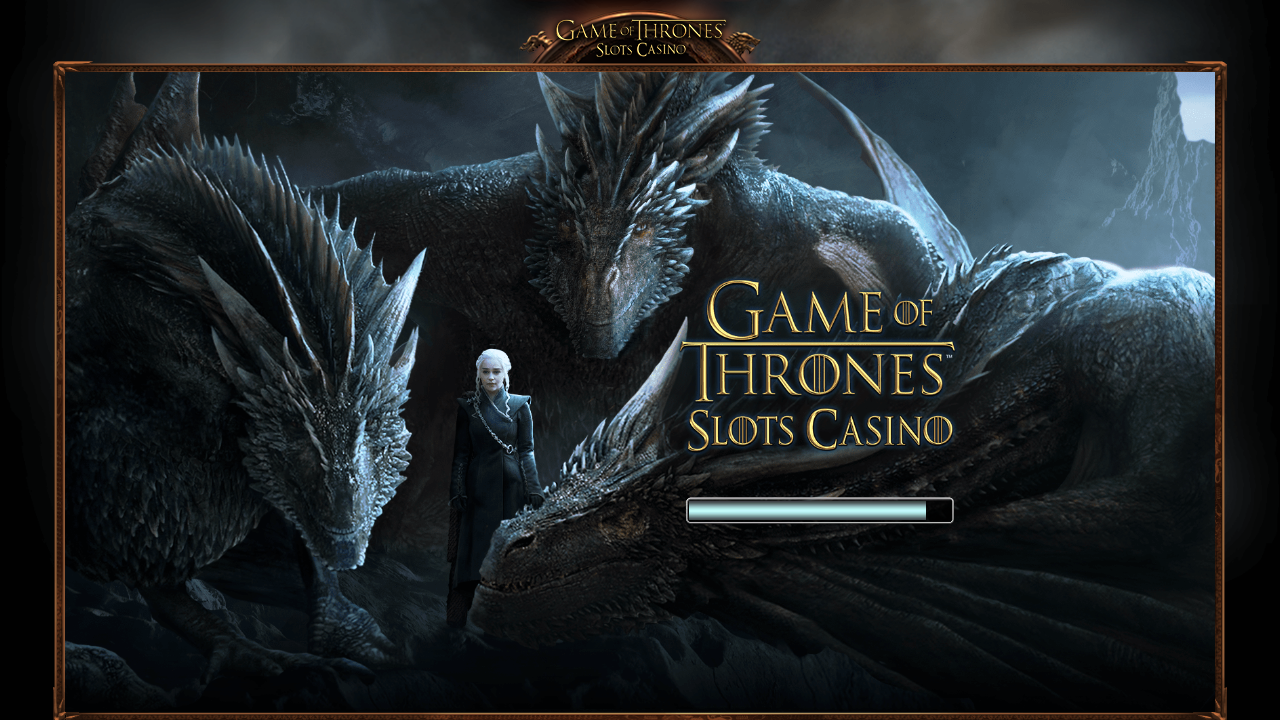

Clicked canvas at position (752, 202) at (817, 274) on iframe[name="game_container"] >> internal:control=enter-frame >> canvas
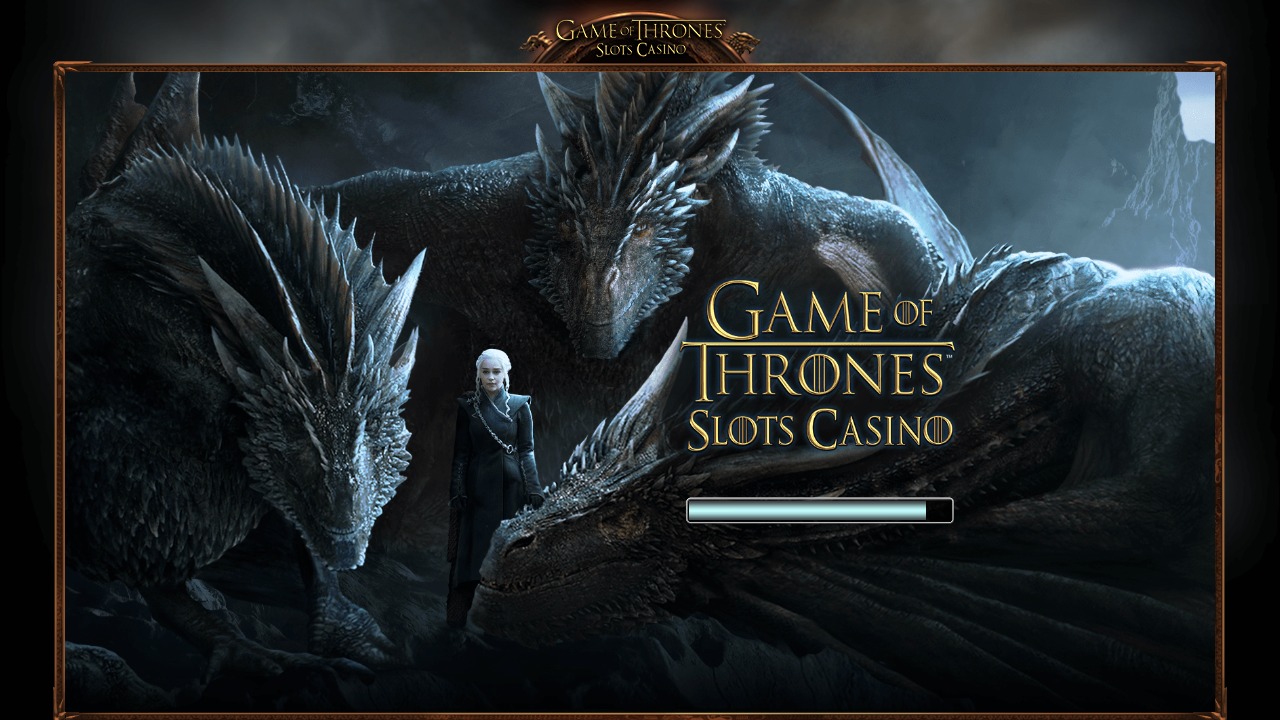

Clicked canvas 4 times at position (795, 188) at (860, 260) on iframe[name="game_container"] >> internal:control=enter-frame >> canvas
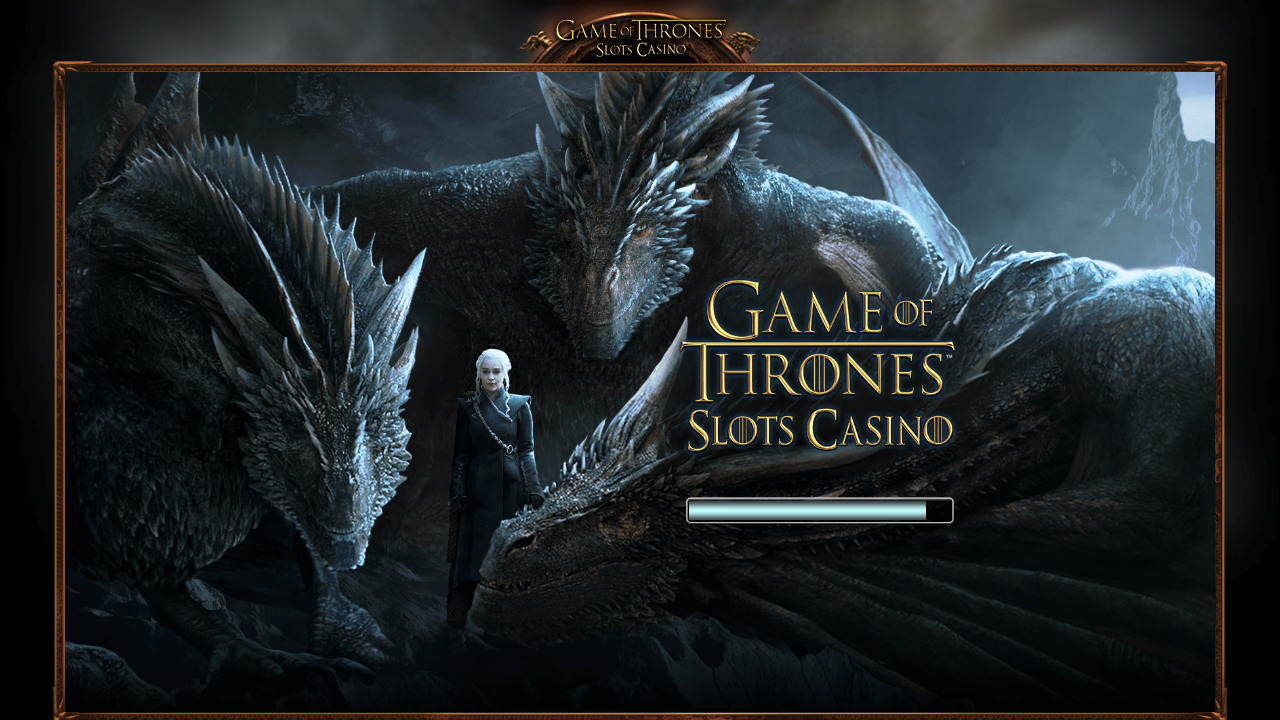

Clicked canvas at position (616, 187) at (681, 259) on iframe[name="game_container"] >> internal:control=enter-frame >> canvas
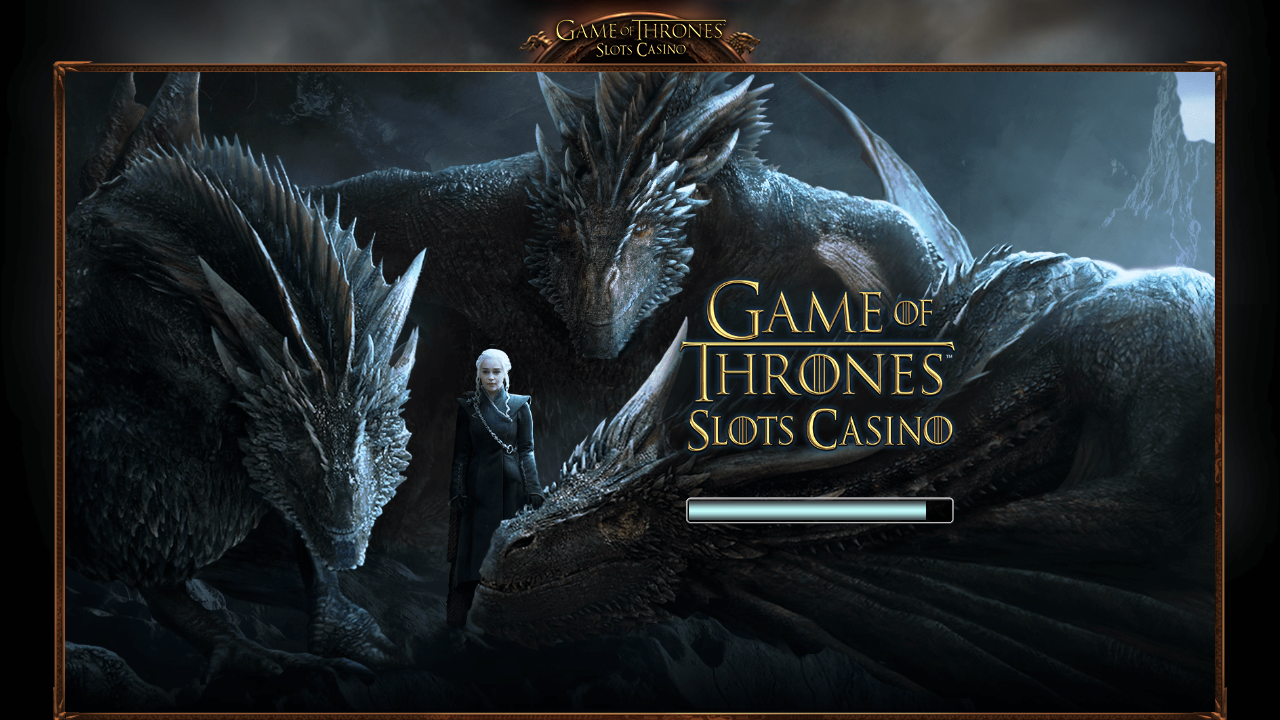

Clicked canvas at position (719, 195) at (784, 267) on iframe[name="game_container"] >> internal:control=enter-frame >> canvas
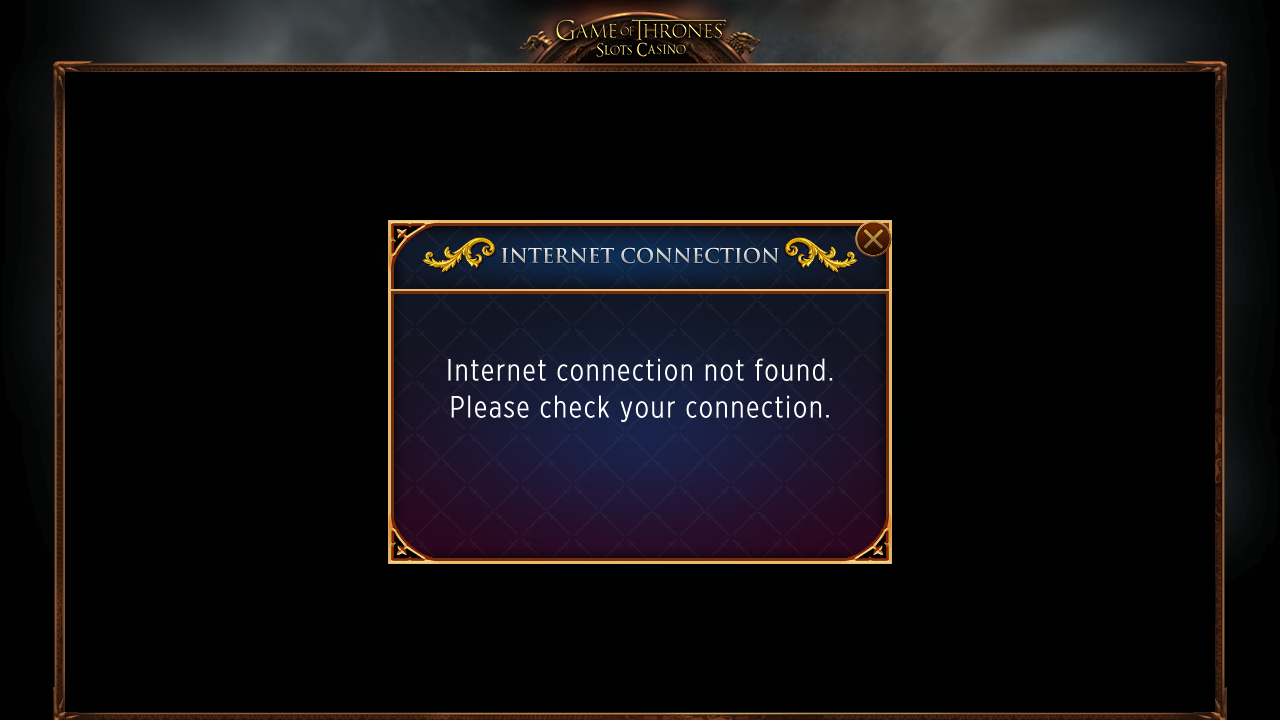

Clicked canvas at position (535, 515) at (600, 587) on iframe[name="game_container"] >> internal:control=enter-frame >> canvas
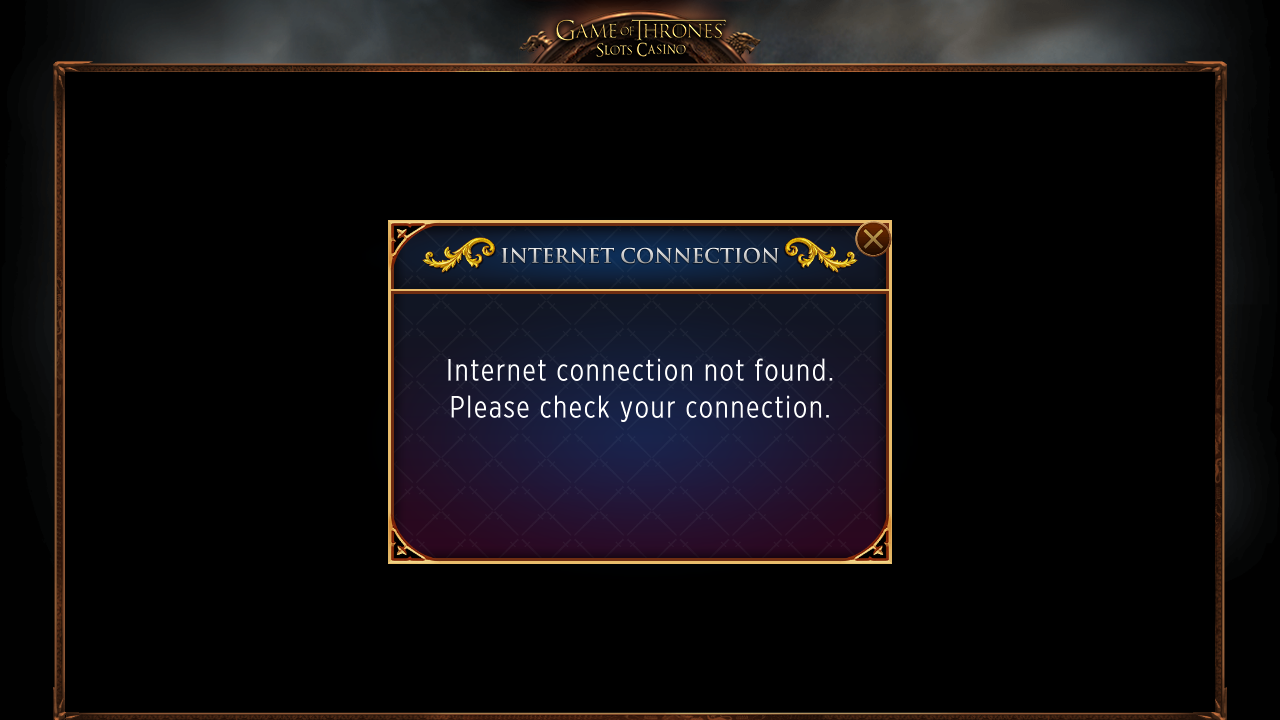

Clicked canvas at position (1076, 46) at (1141, 118) on iframe[name="game_container"] >> internal:control=enter-frame >> canvas
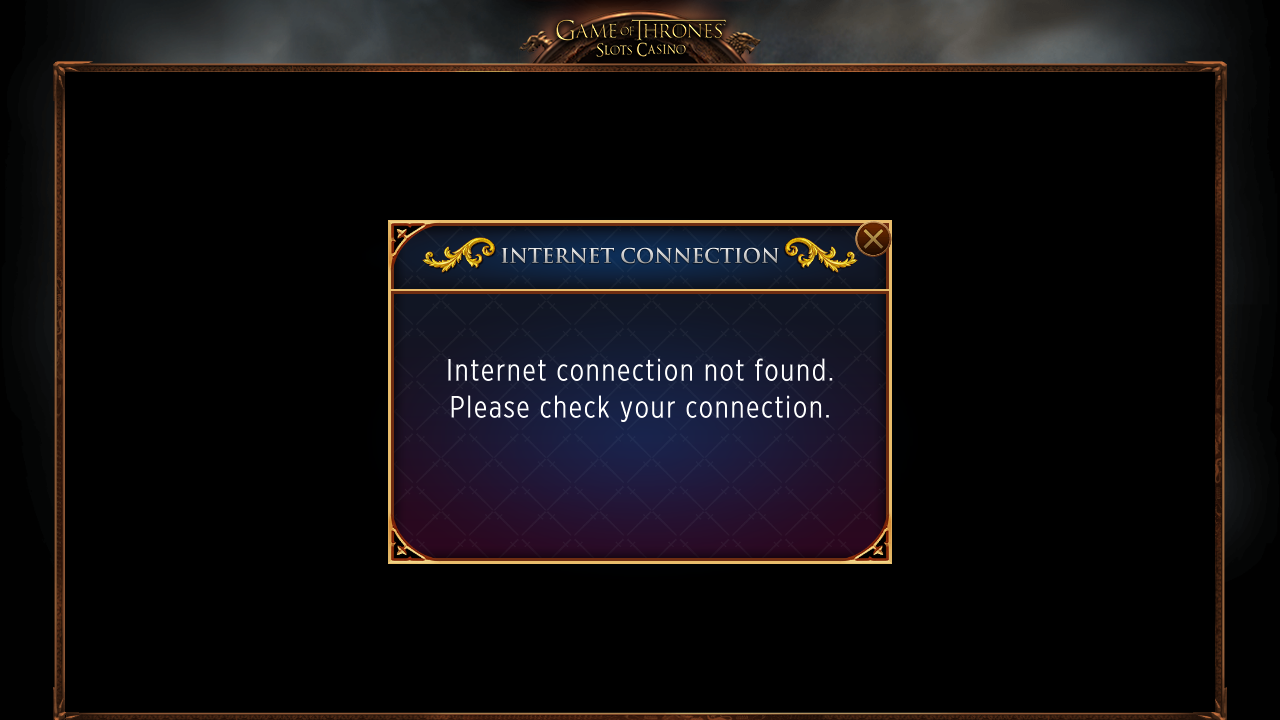

Clicked canvas at position (695, 366) at (760, 438) on iframe[name="game_container"] >> internal:control=enter-frame >> canvas
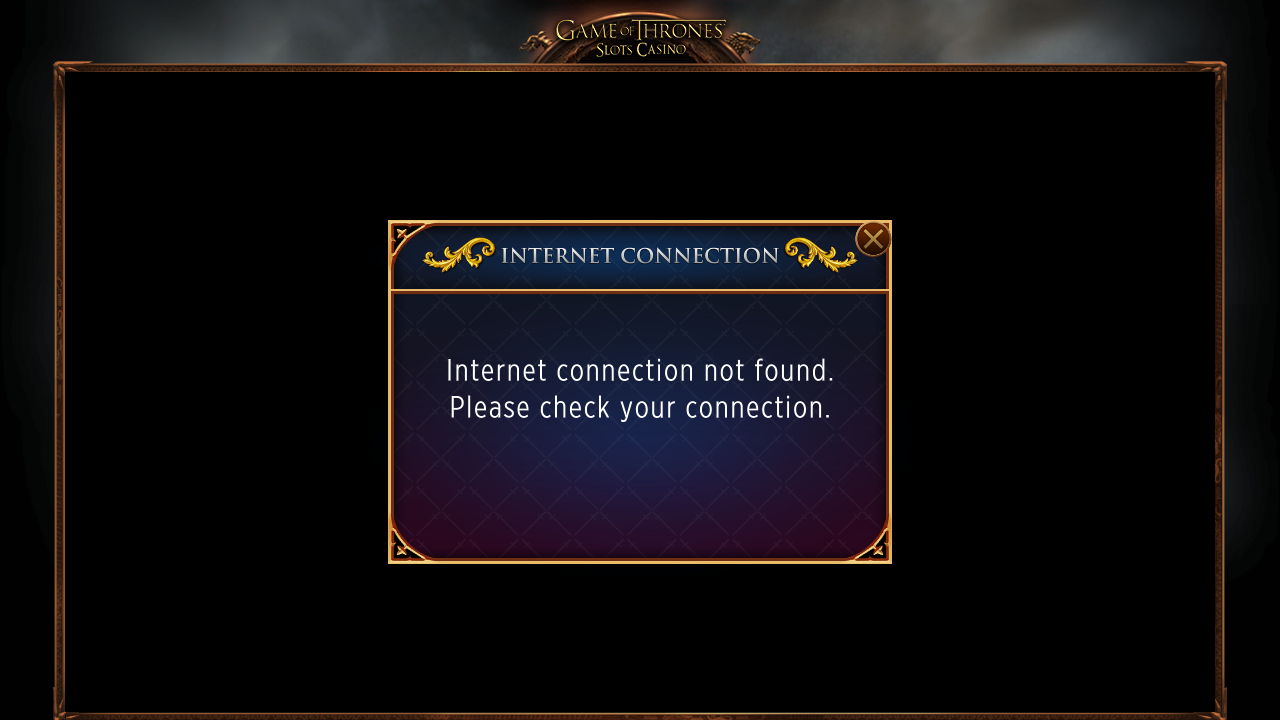

Clicked canvas at position (909, 124) at (974, 196) on iframe[name="game_container"] >> internal:control=enter-frame >> canvas
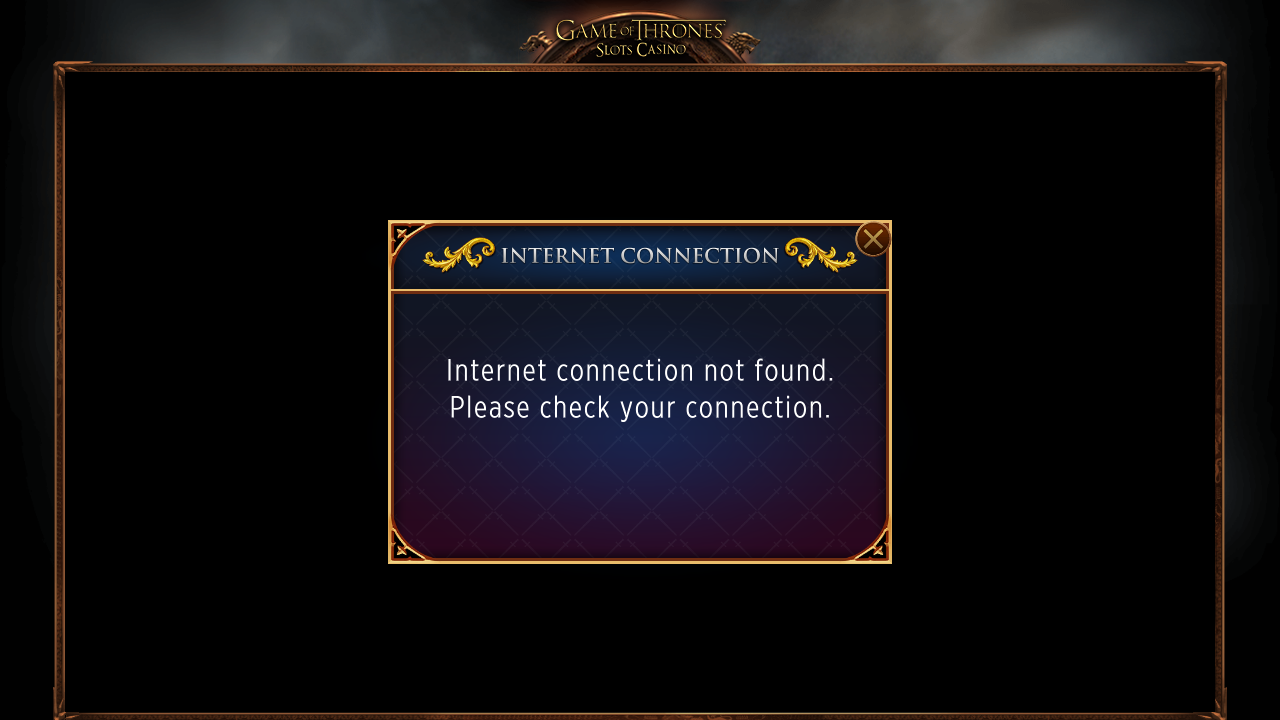

Clicked canvas at position (415, 380) at (480, 452) on iframe[name="game_container"] >> internal:control=enter-frame >> canvas
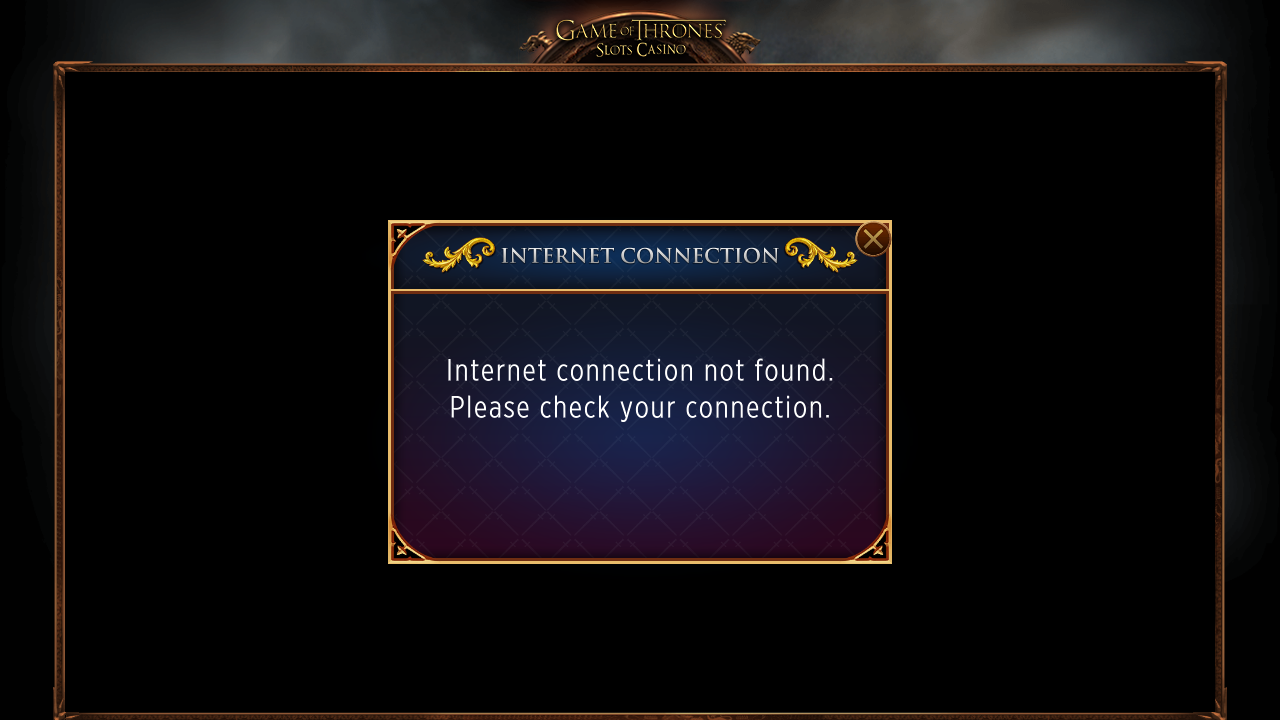

Clicked canvas at position (1038, 604) at (1103, 676) on iframe[name="game_container"] >> internal:control=enter-frame >> canvas
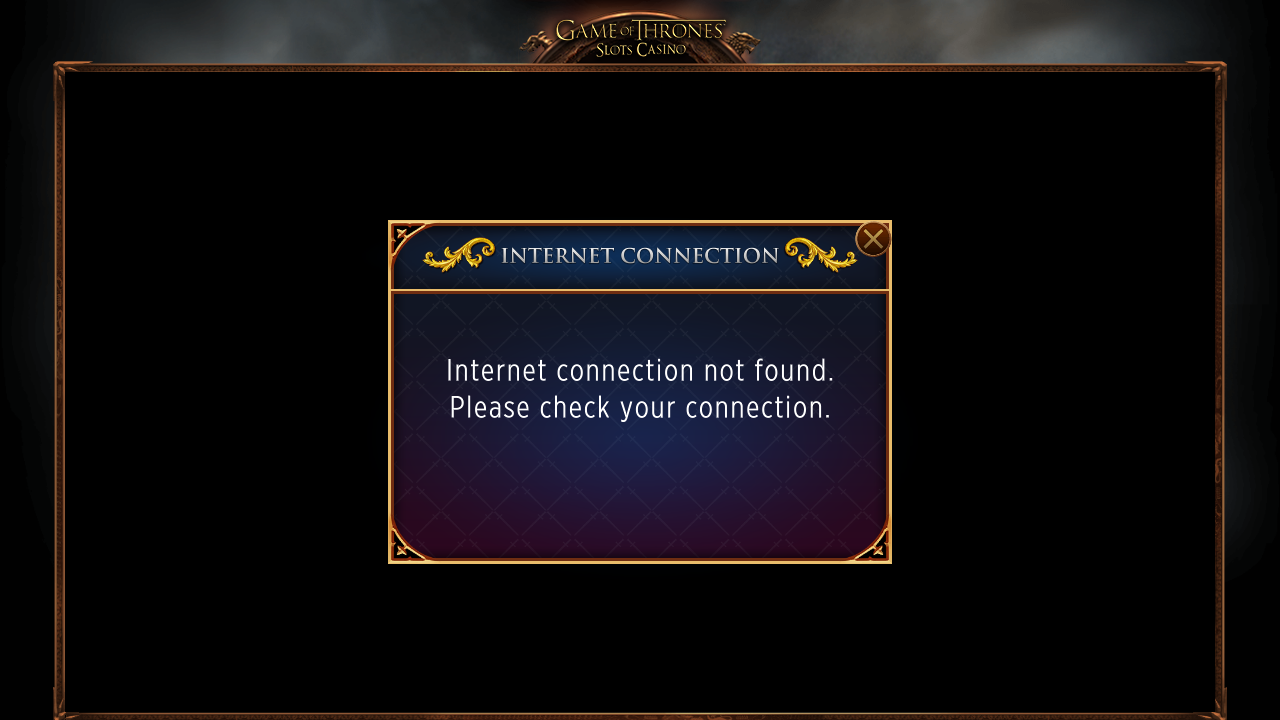

Clicked canvas at position (1027, 576) at (1092, 648) on iframe[name="game_container"] >> internal:control=enter-frame >> canvas
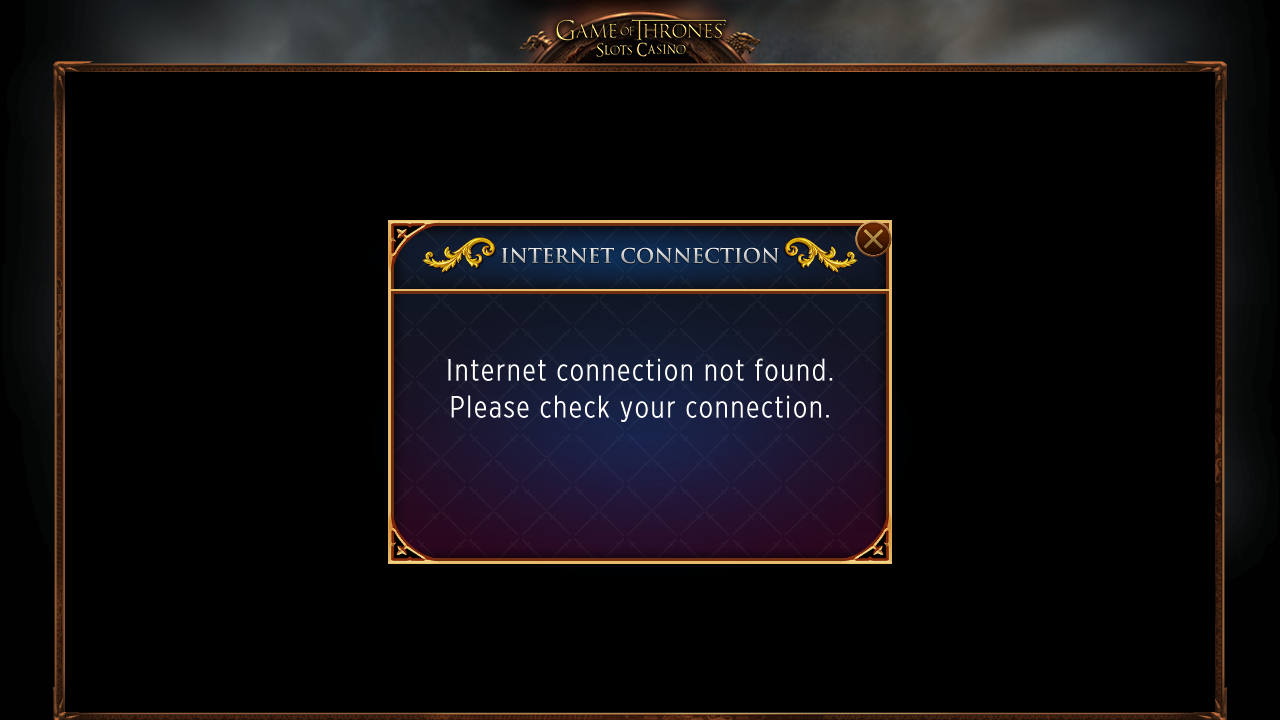

Clicked canvas at position (1019, 582) at (1084, 654) on iframe[name="game_container"] >> internal:control=enter-frame >> canvas
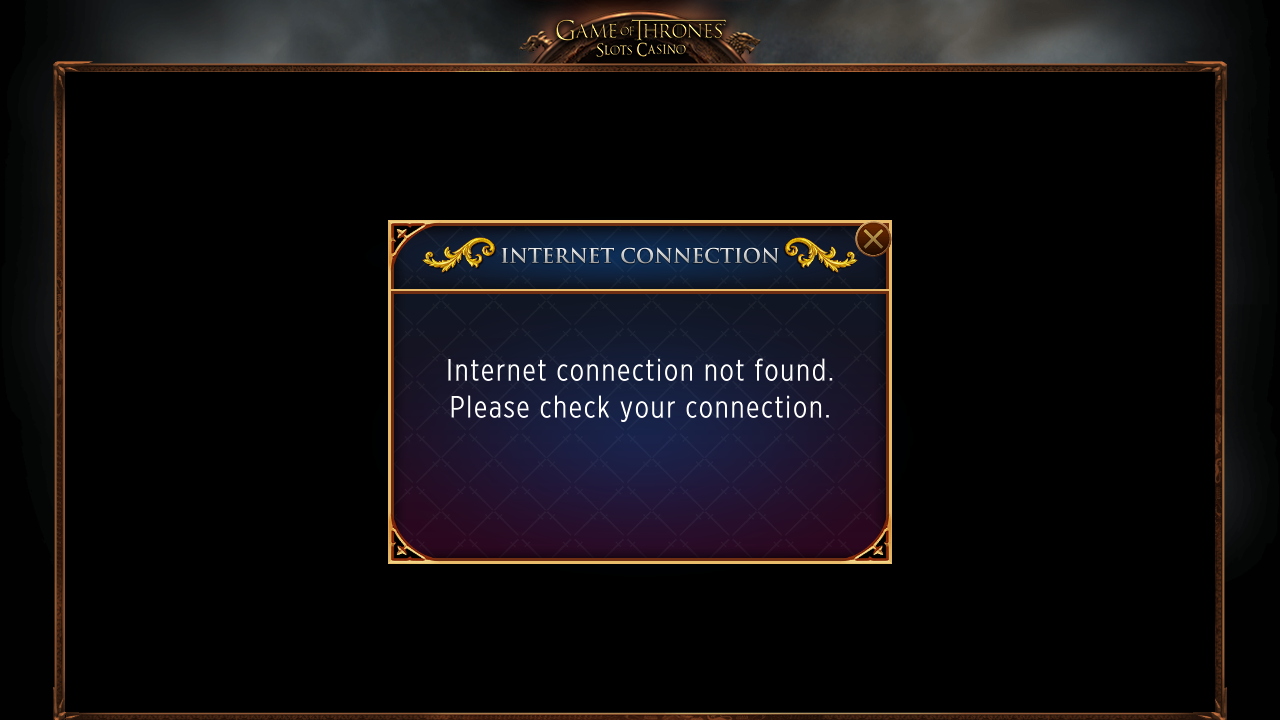

Clicked canvas at position (1027, 604) - first click at (1092, 676) on iframe[name="game_container"] >> internal:control=enter-frame >> canvas
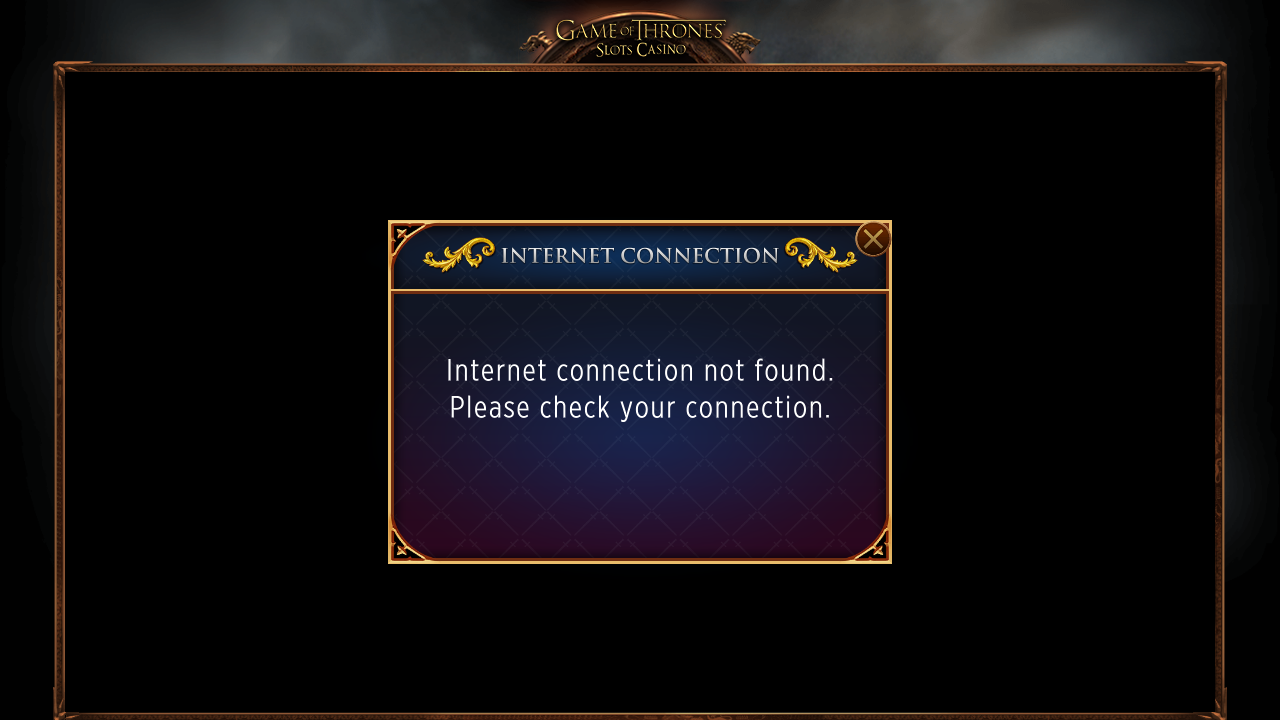

Clicked canvas at position (1027, 604) - second click at (1092, 676) on iframe[name="game_container"] >> internal:control=enter-frame >> canvas
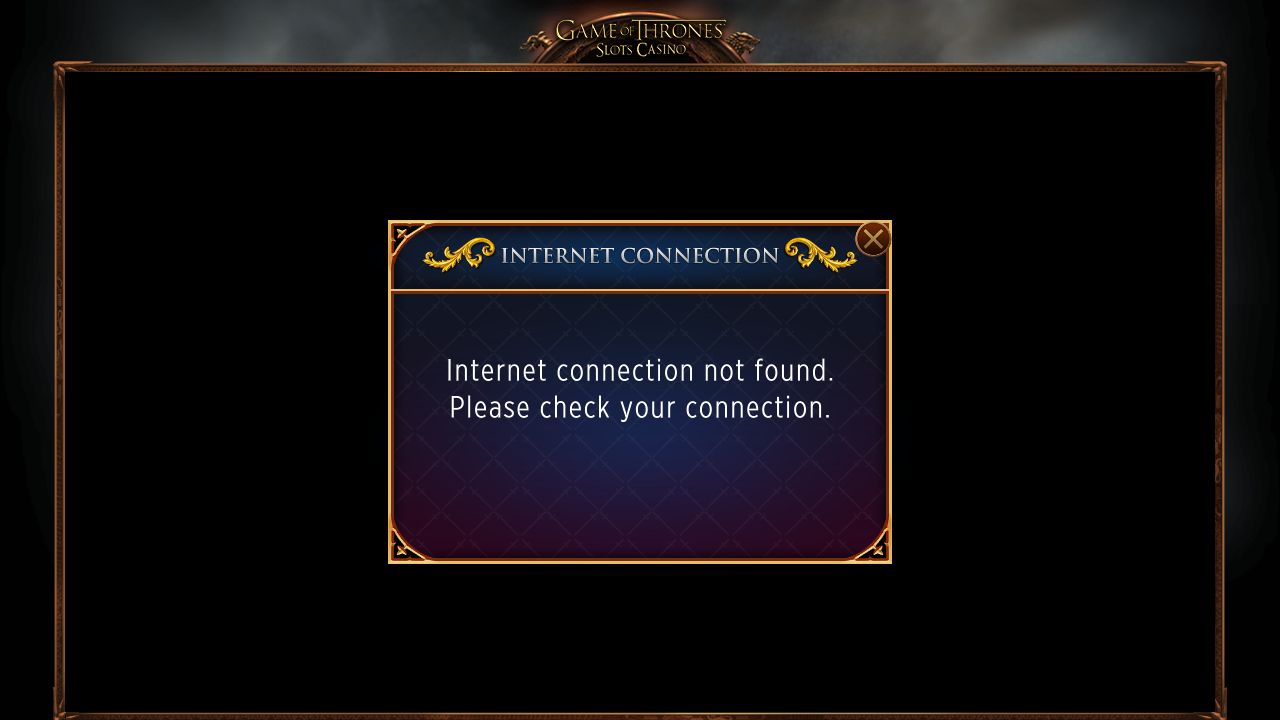

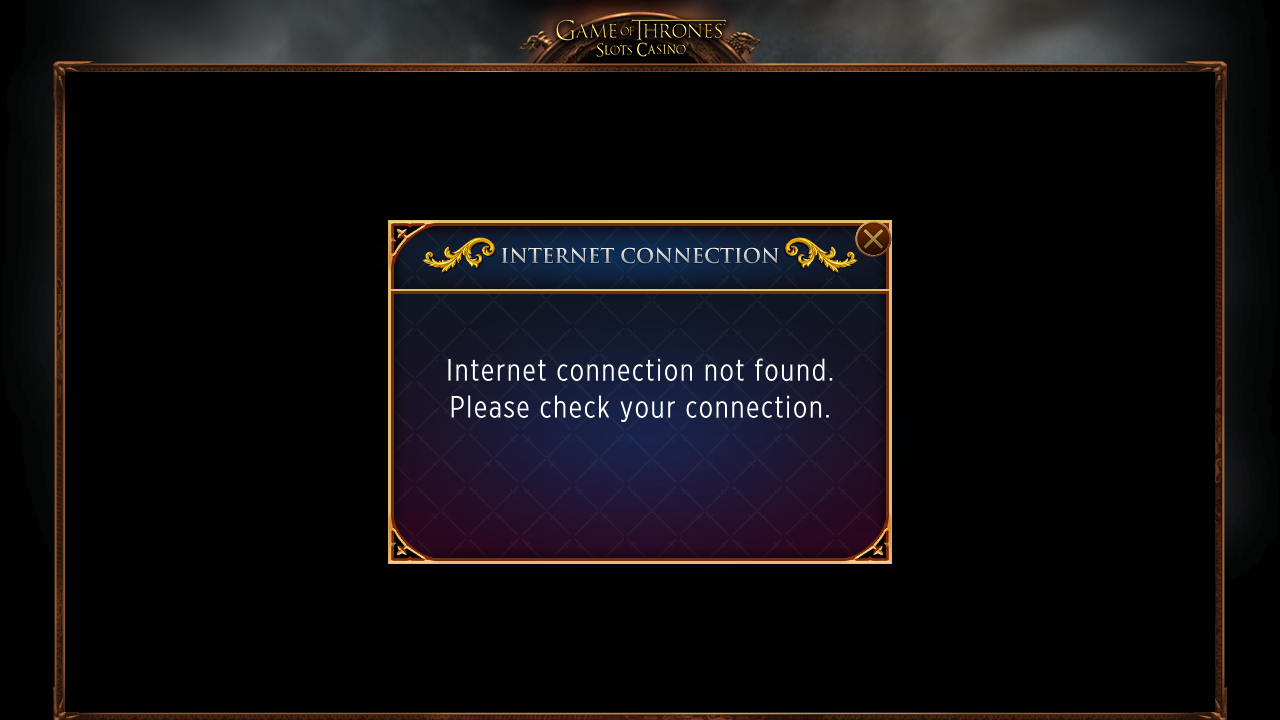